Tests iframe navigation by switching between nested iframes, extracting text from different frame contexts, and interacting with elements in the main frame

Starting URL: https://www.w3schools.com/html/tryit.asp?filename=tryhtml_iframe_height_width

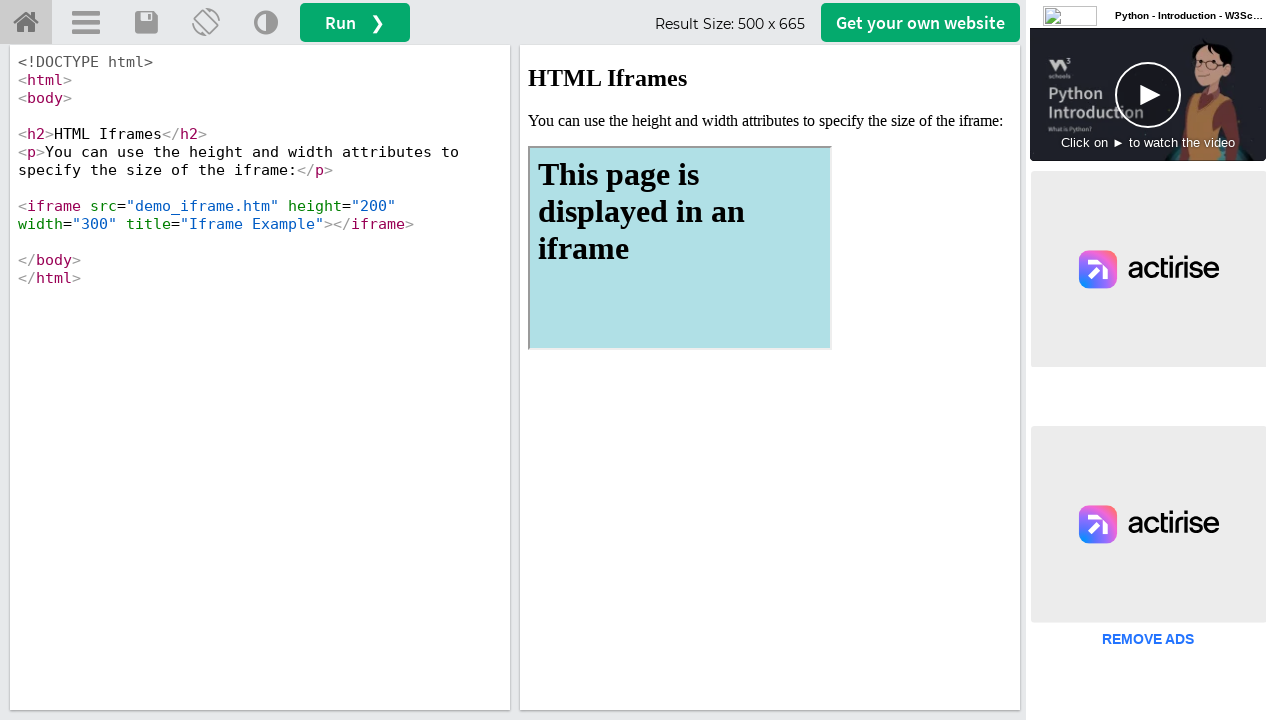

Switched to first iframe named 'iframeResult'
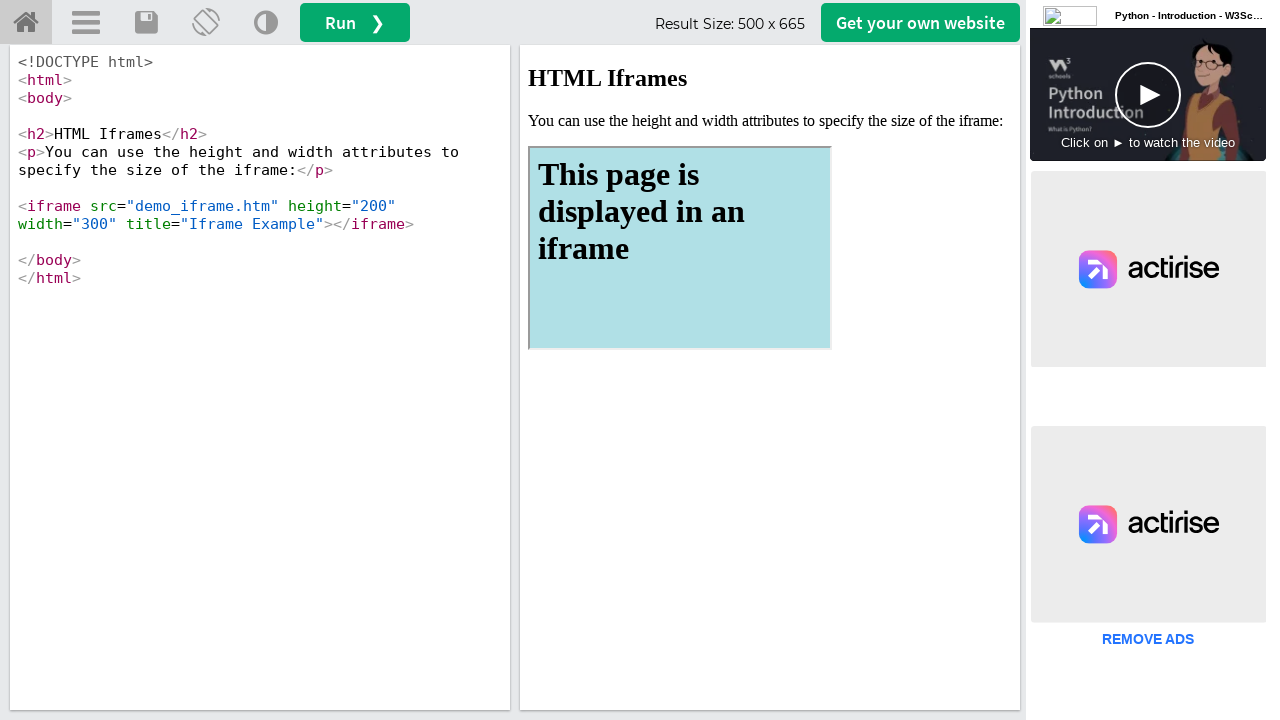

Retrieved child frames from first iframe
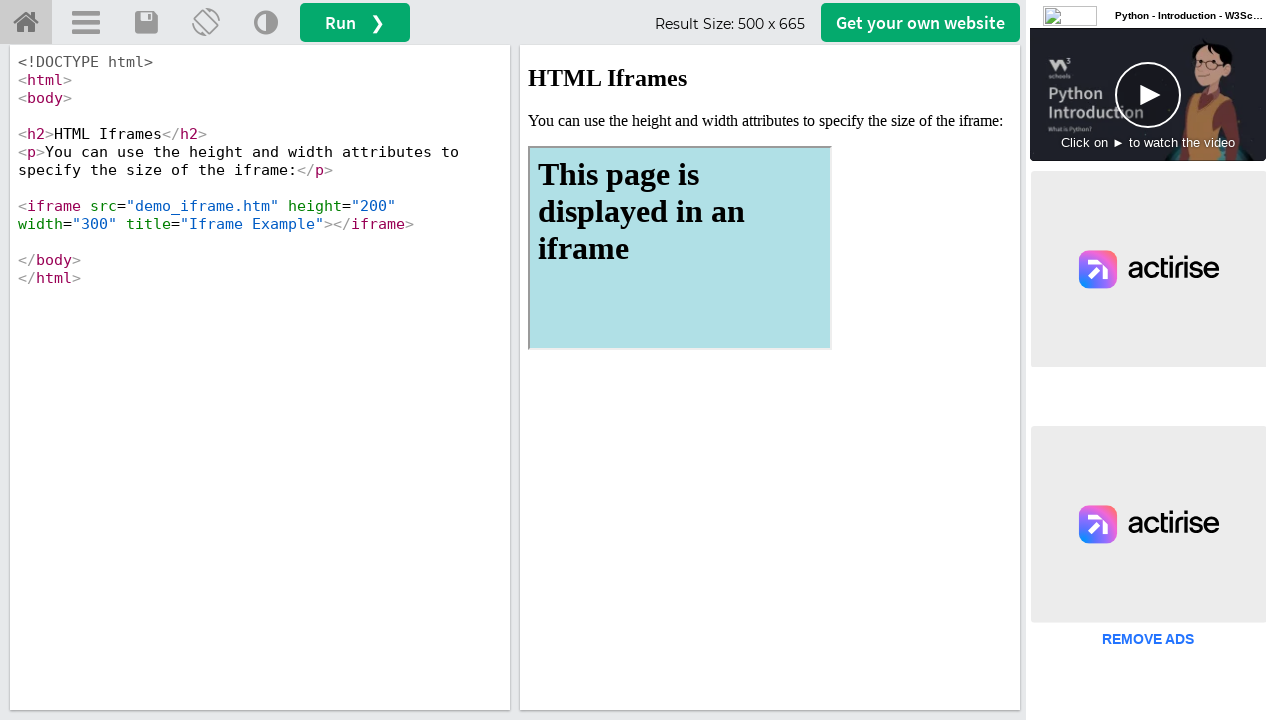

Accessed first nested iframe
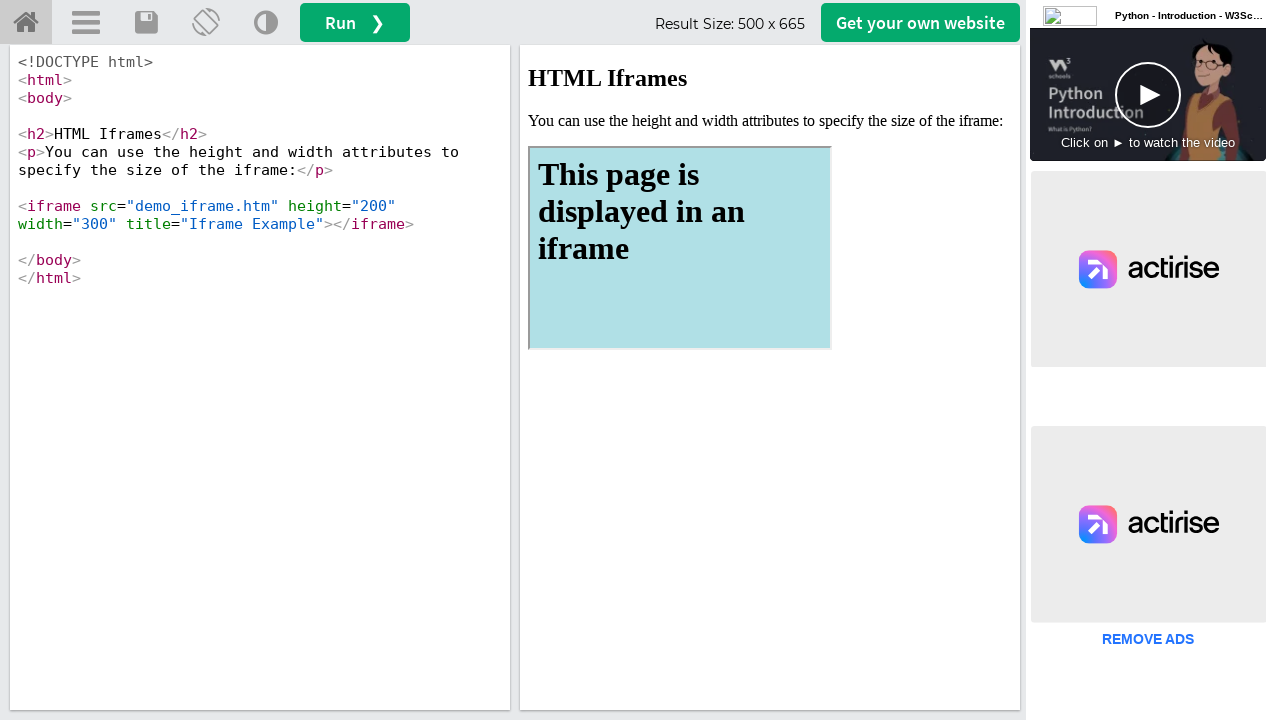

Extracted text from nested iframe: 'This page is displayed in an iframe'
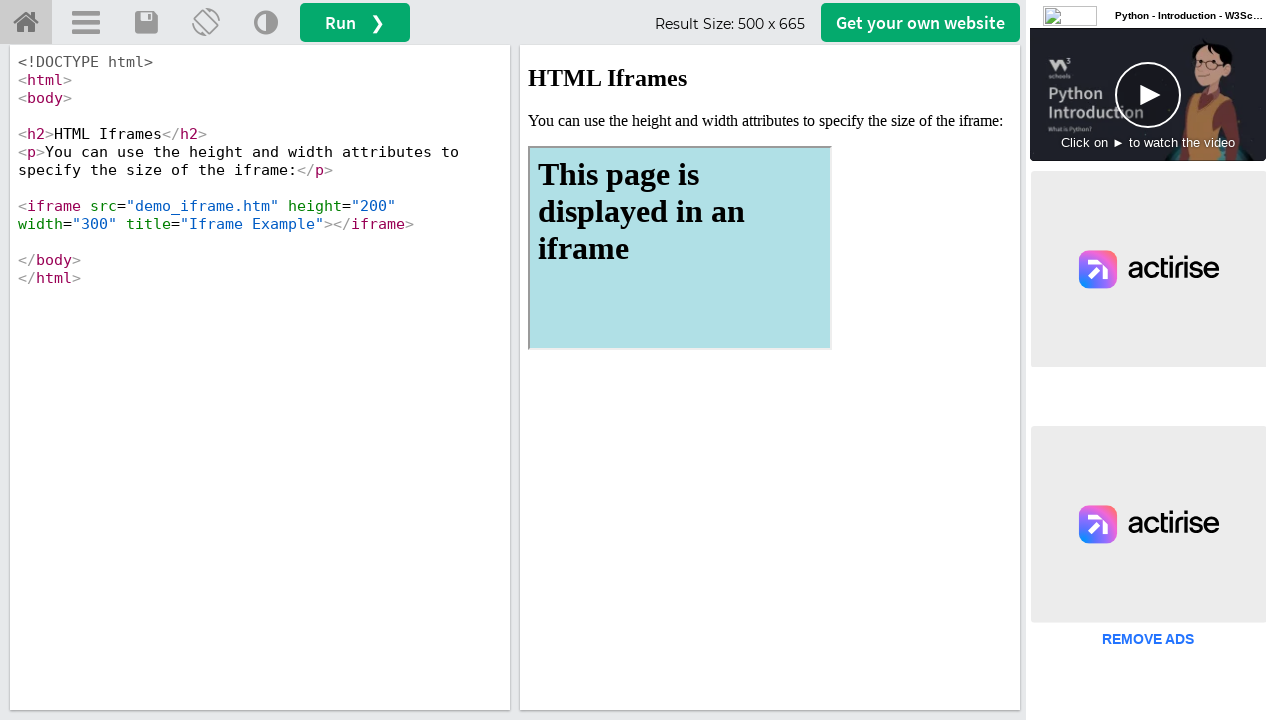

Extracted text from parent iframe about iframe height
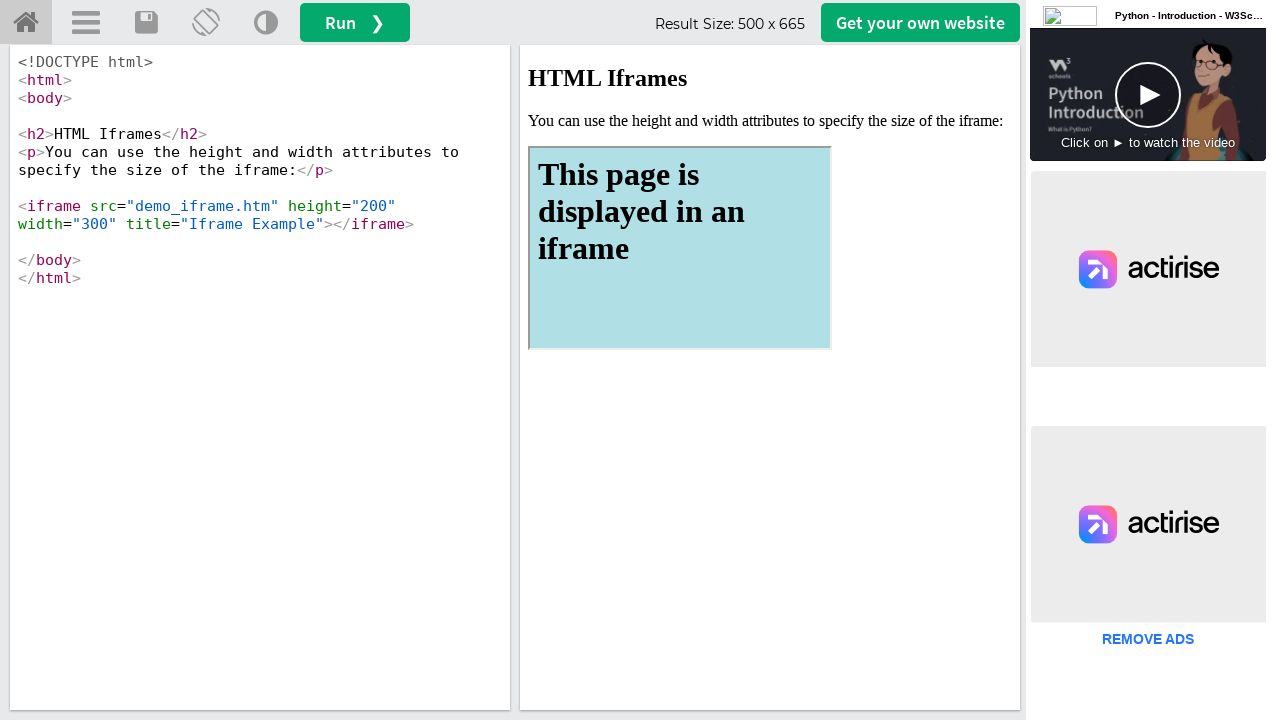

Clicked menu button in main frame at (86, 23) on xpath=//a[@id='menuButton']
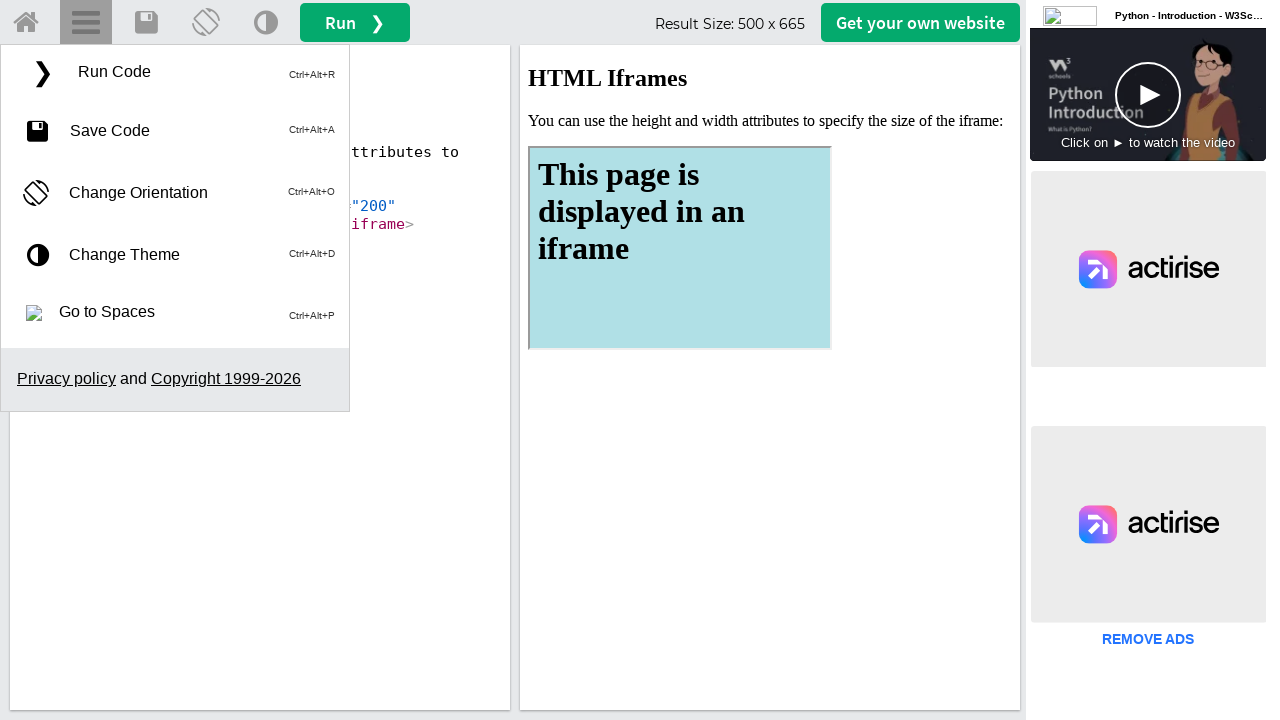

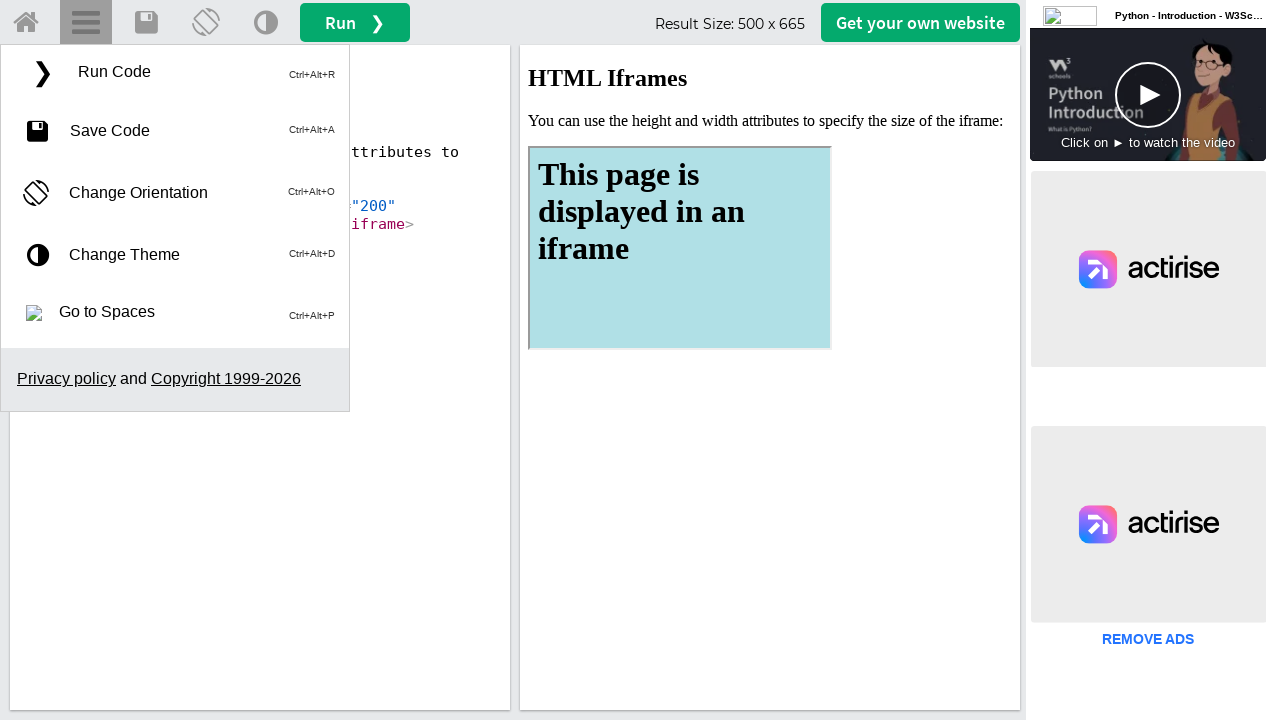